Performs visual regression testing by scrolling to lazy-loaded elements (mail links), waiting for them to become visible, and verifying the page content loads correctly.

Starting URL: https://yusufasik.com

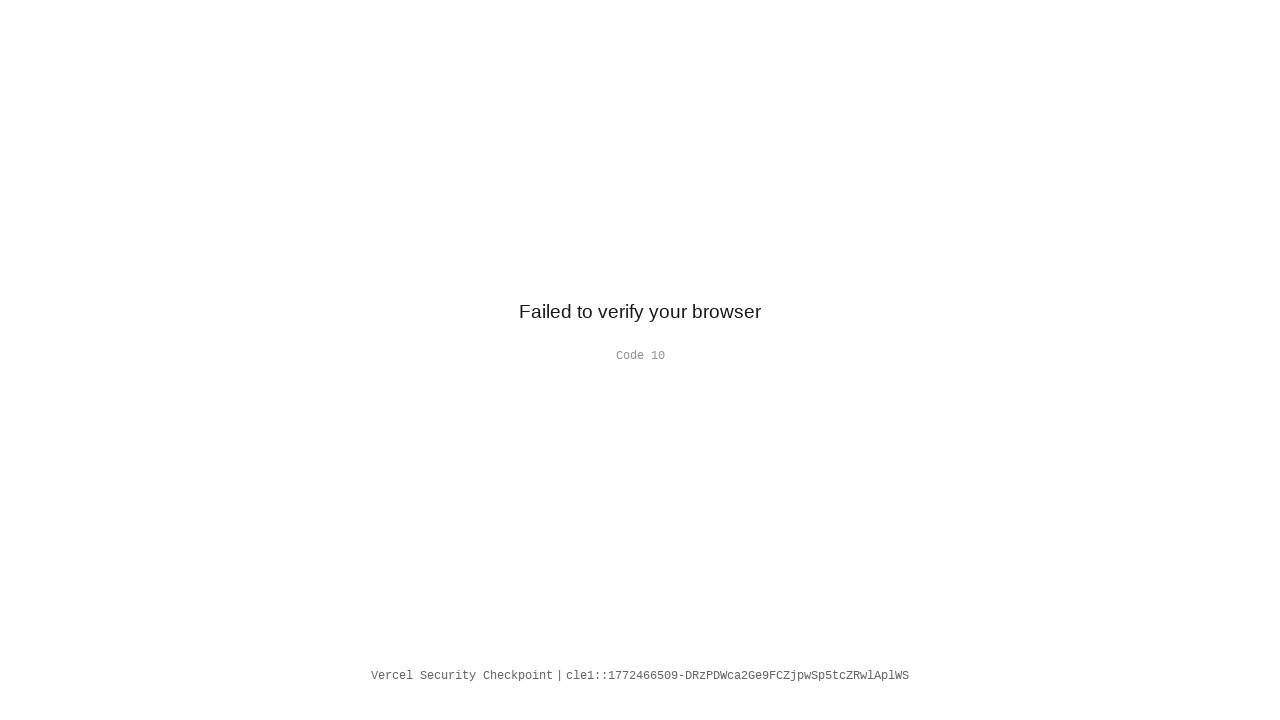

Navigated to https://yusufasik.com
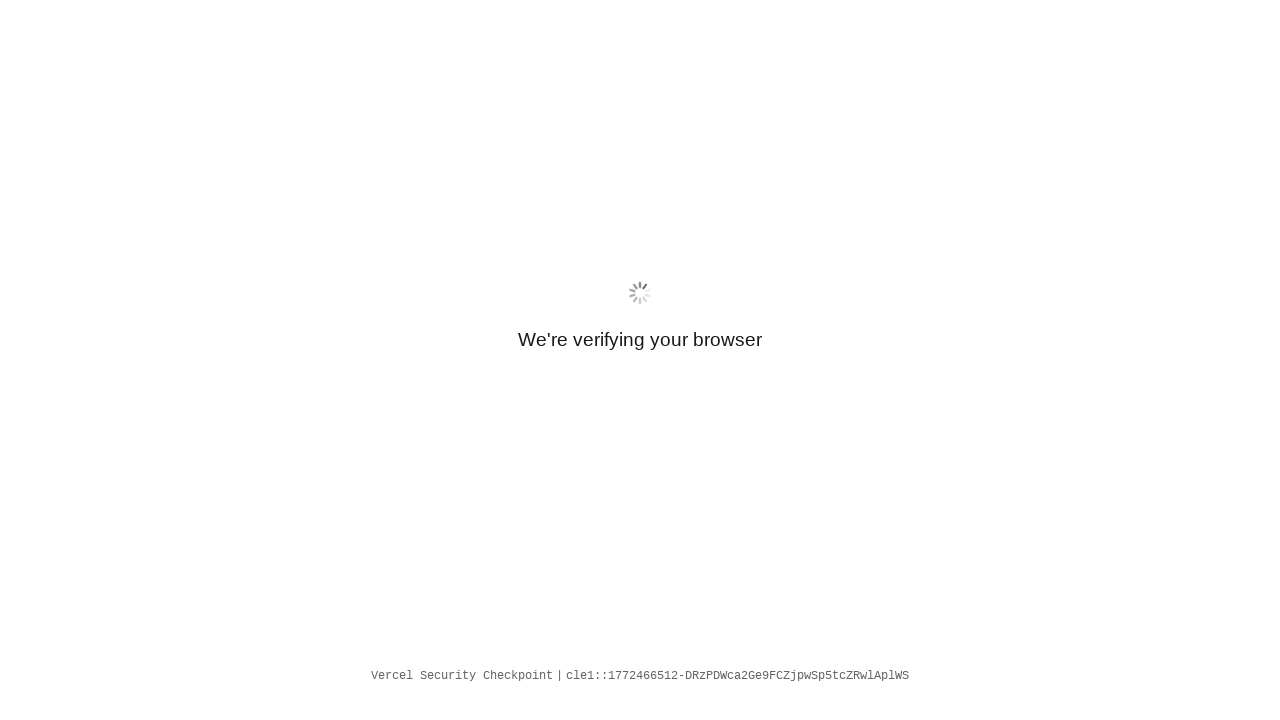

Retrieved all mail link elements for lazy loading
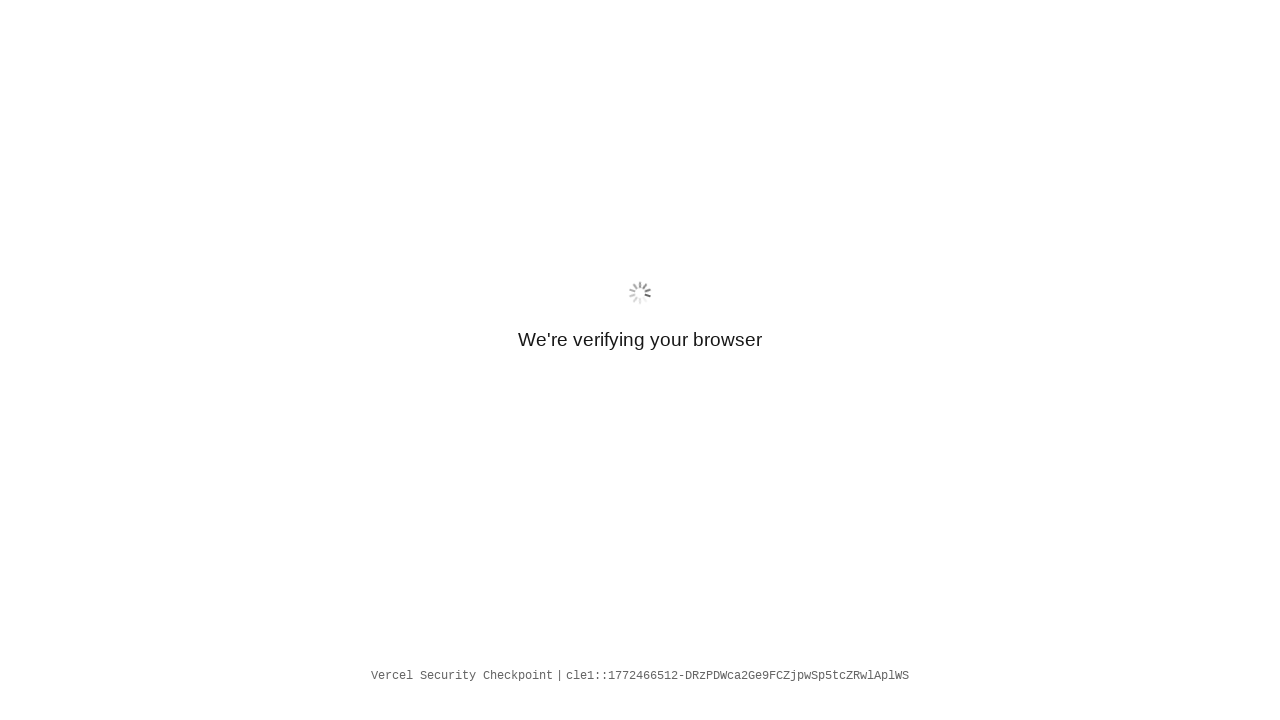

Network idle - all resources loaded
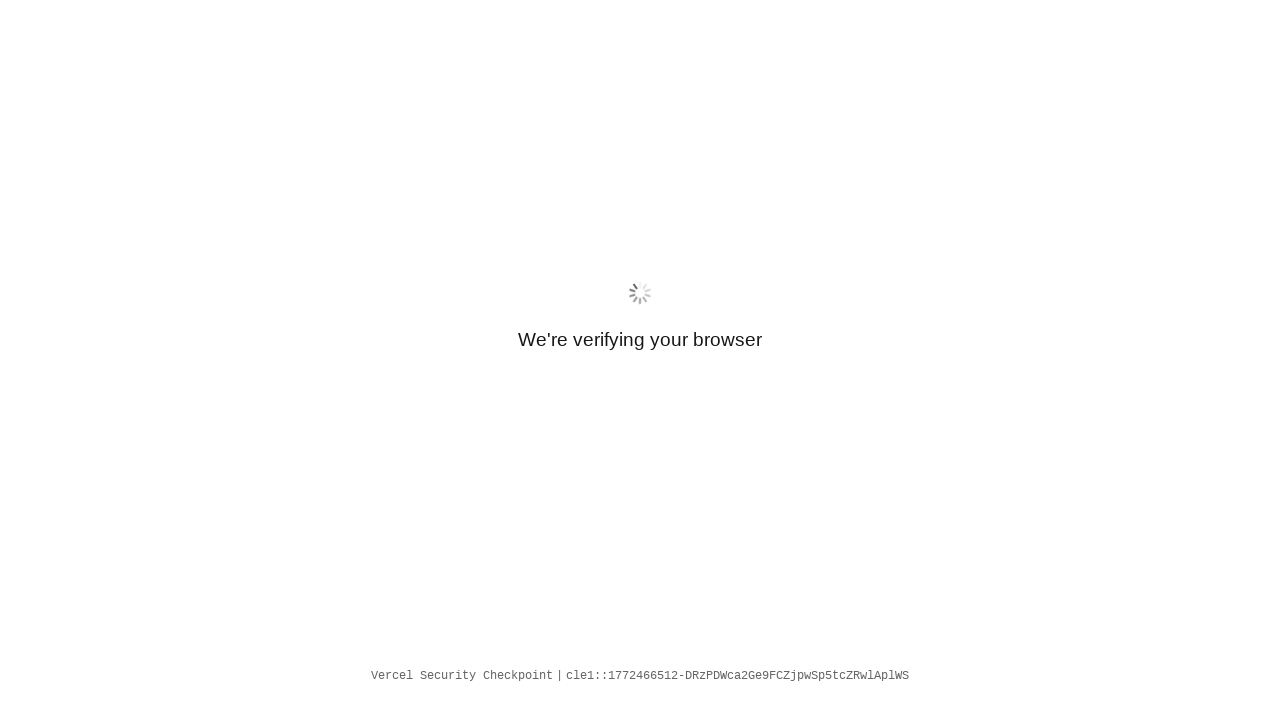

Page content verified - body element present
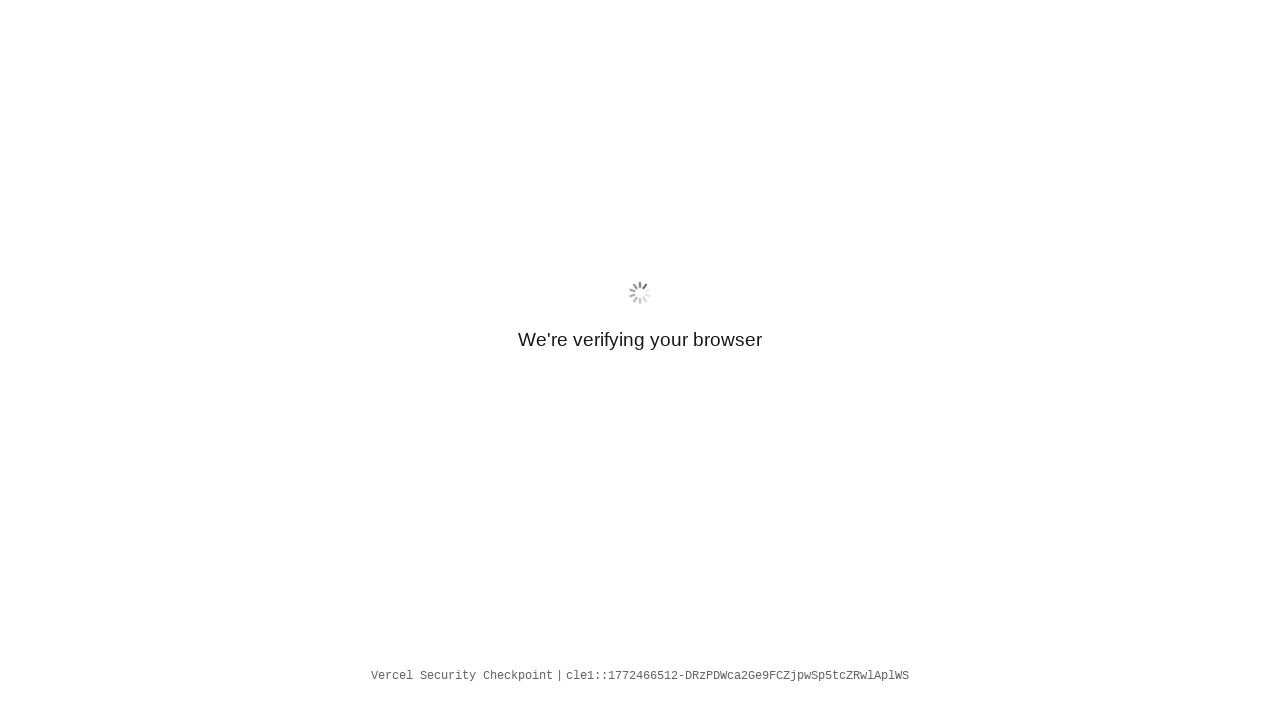

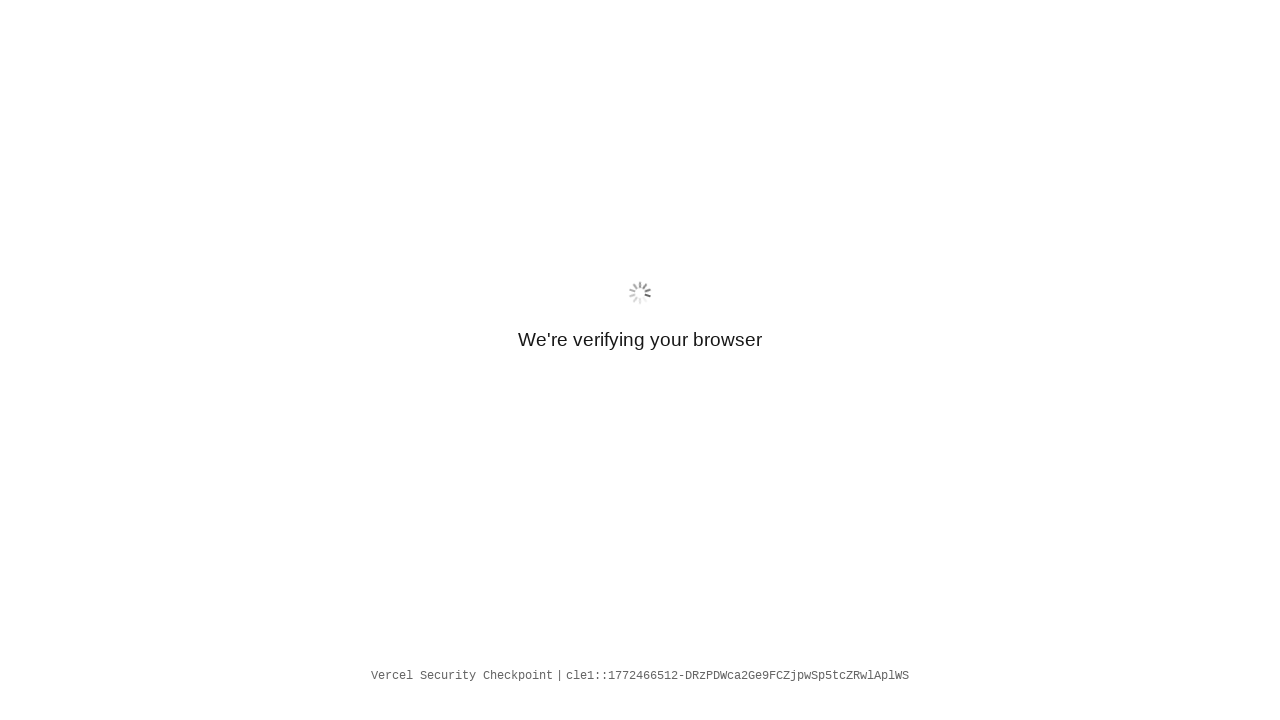